Tests JavaScript confirm dialog interaction by switching to an iframe, triggering a confirm alert, accepting it, and verifying the result text

Starting URL: https://www.w3schools.com/js/tryit.asp?filename=tryjs_confirm

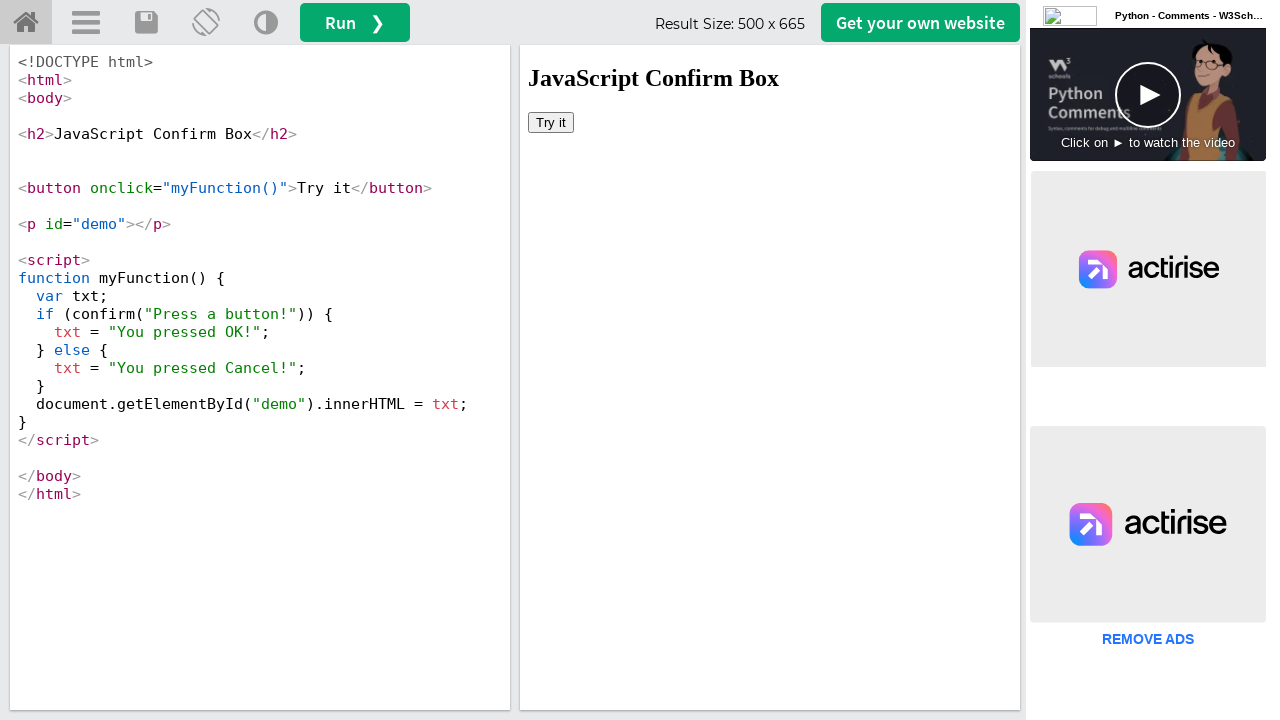

Located iframe with ID 'iframeResult' containing the demo
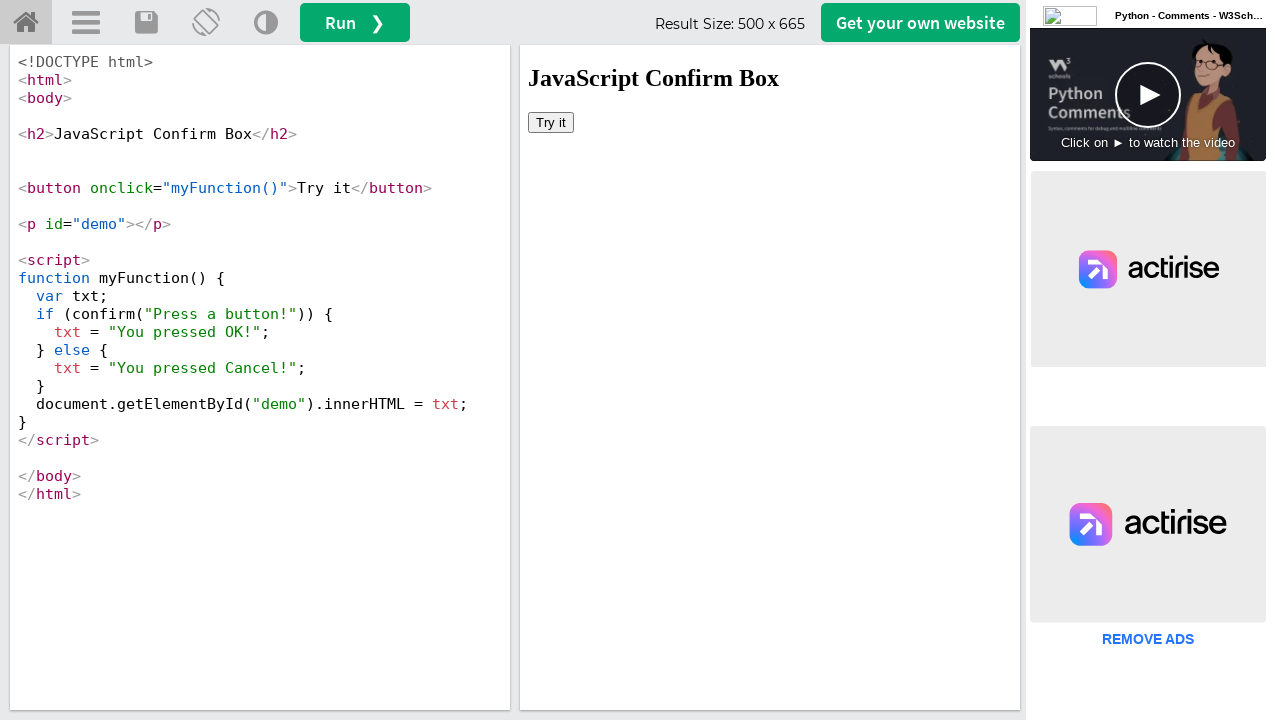

Clicked 'Try it' button to trigger JavaScript confirm dialog at (551, 122) on iframe#iframeResult >> internal:control=enter-frame >> button:text('Try it')
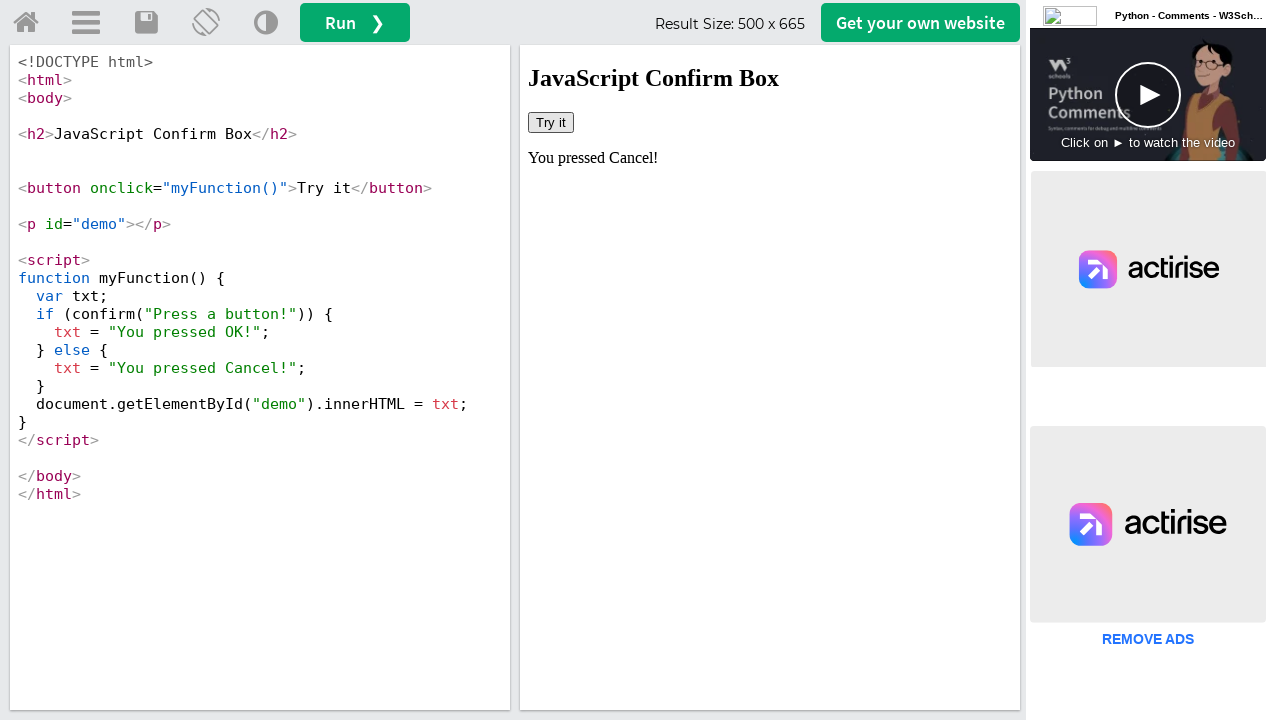

Set up dialog handler to accept the confirm dialog
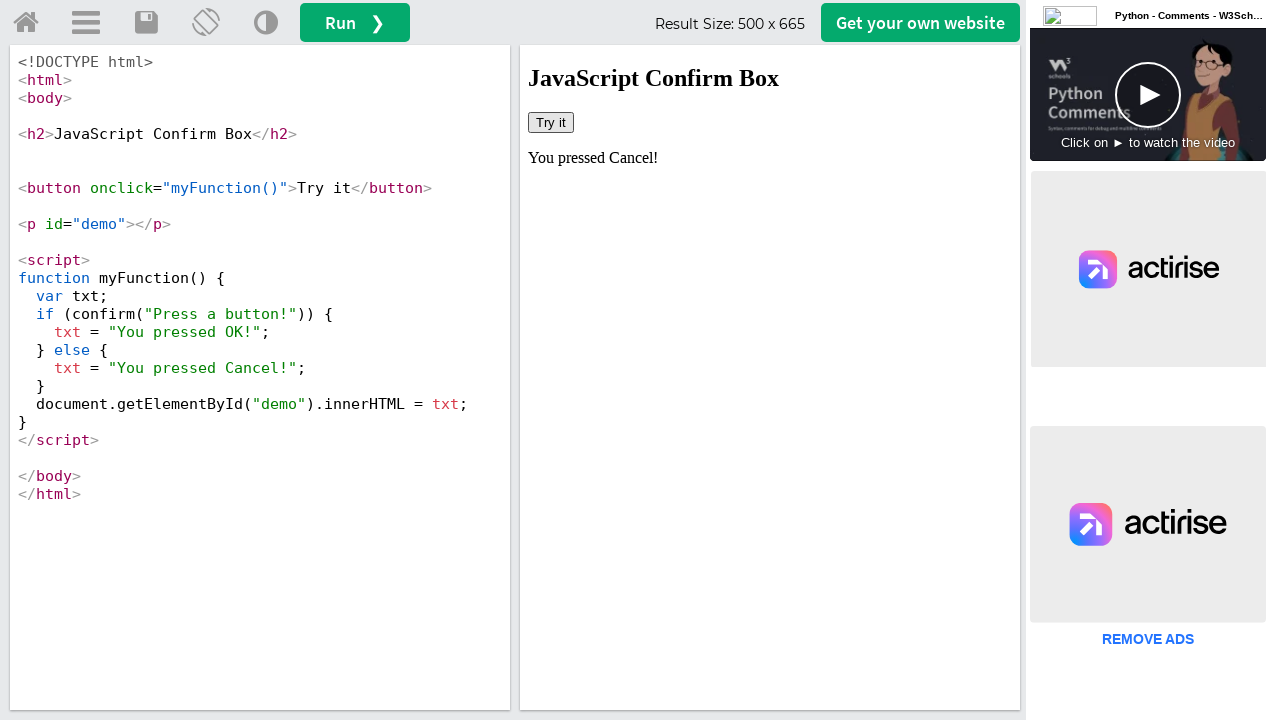

Retrieved result text after accepting dialog: 'You pressed Cancel!'
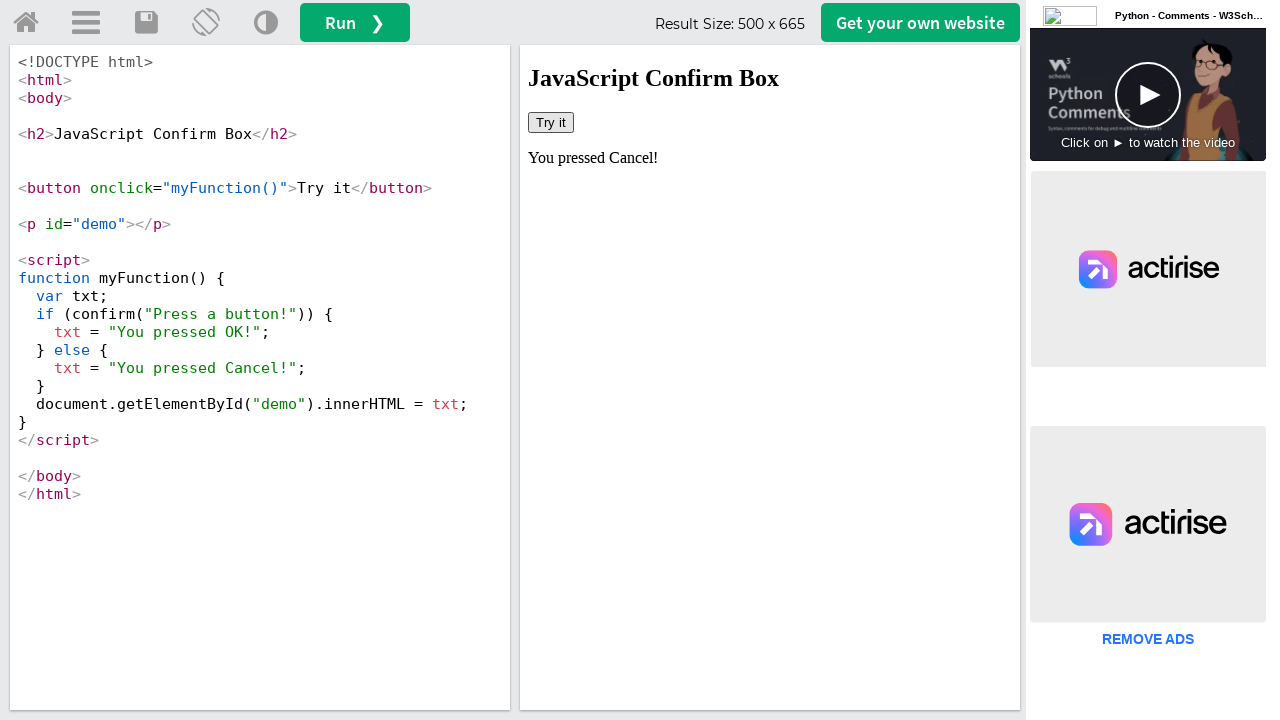

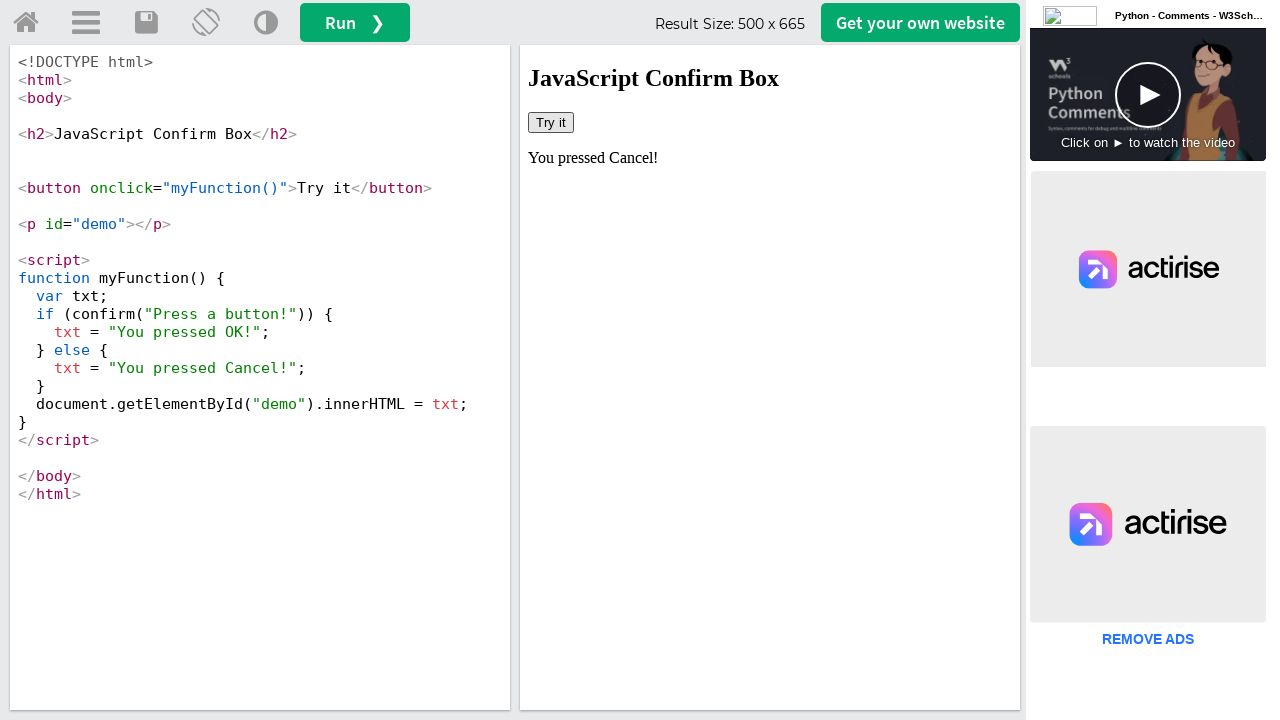